Tests the search/filter functionality on a product offers page by searching for "Rice" and verifying the filtered results

Starting URL: https://rahulshettyacademy.com/greenkart/#/offers

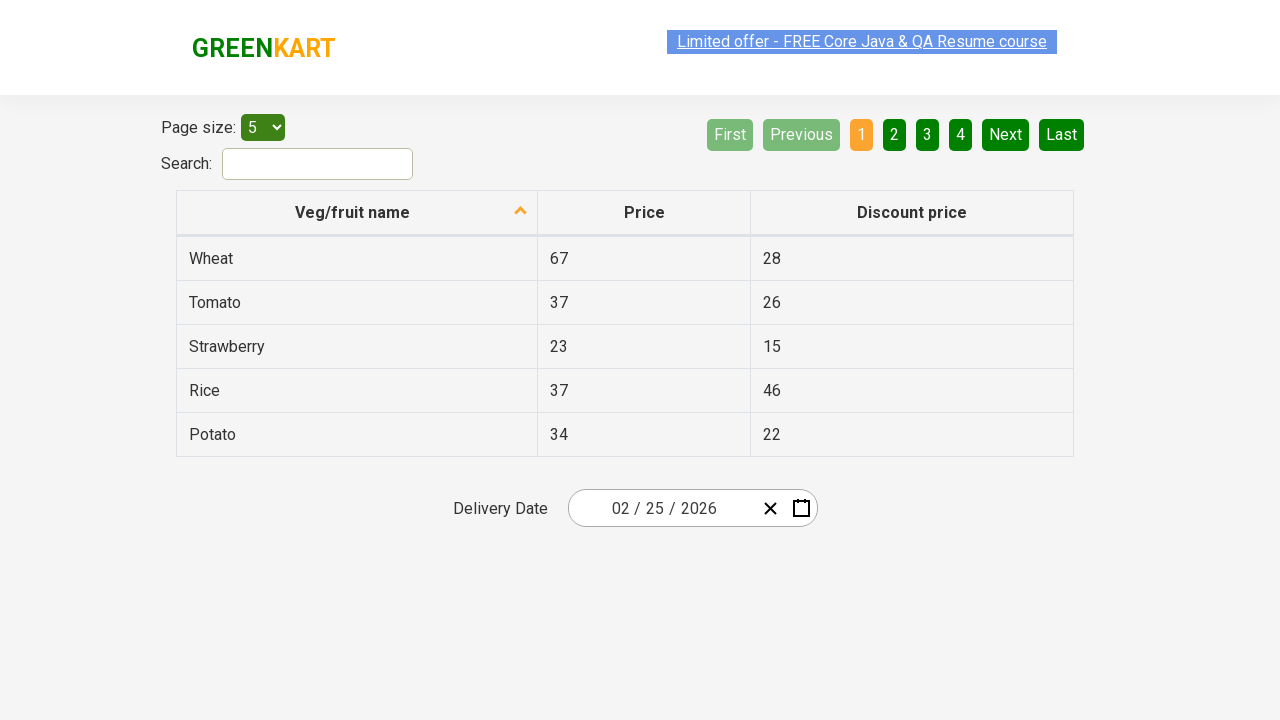

Entered 'Rice' in the search field on #search-field
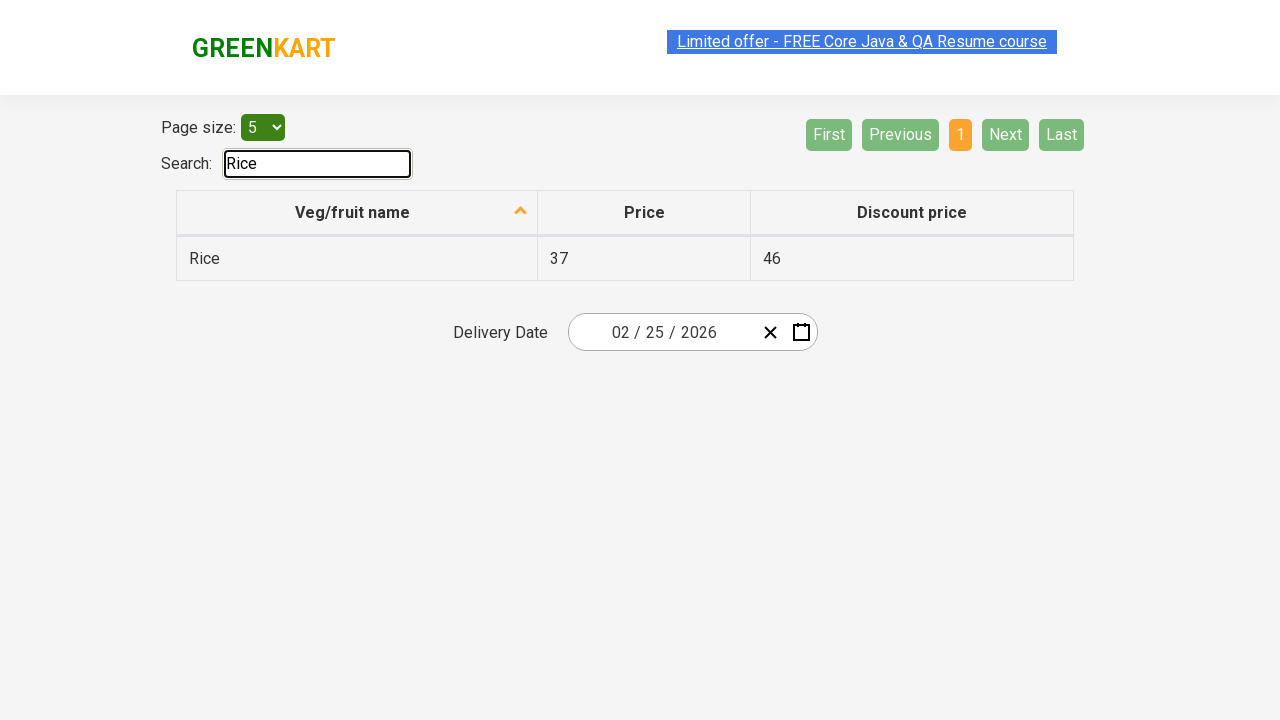

Waited for filter to apply
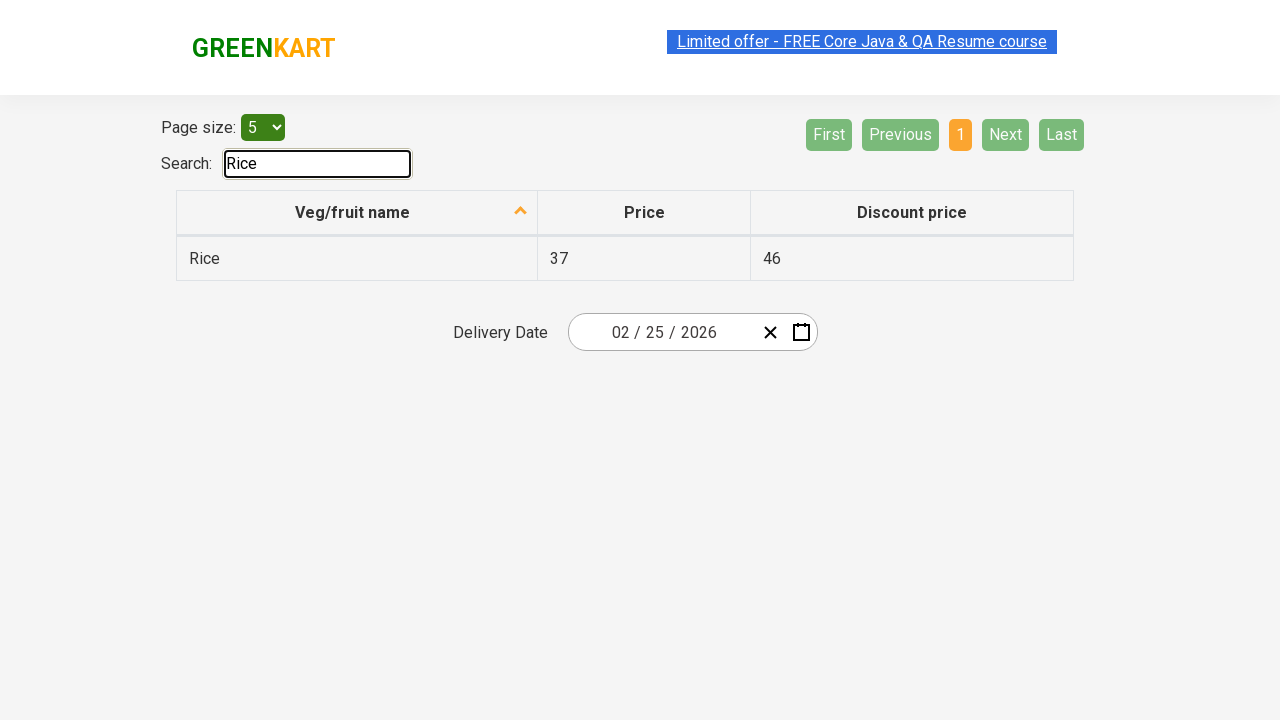

Retrieved filtered product items from table
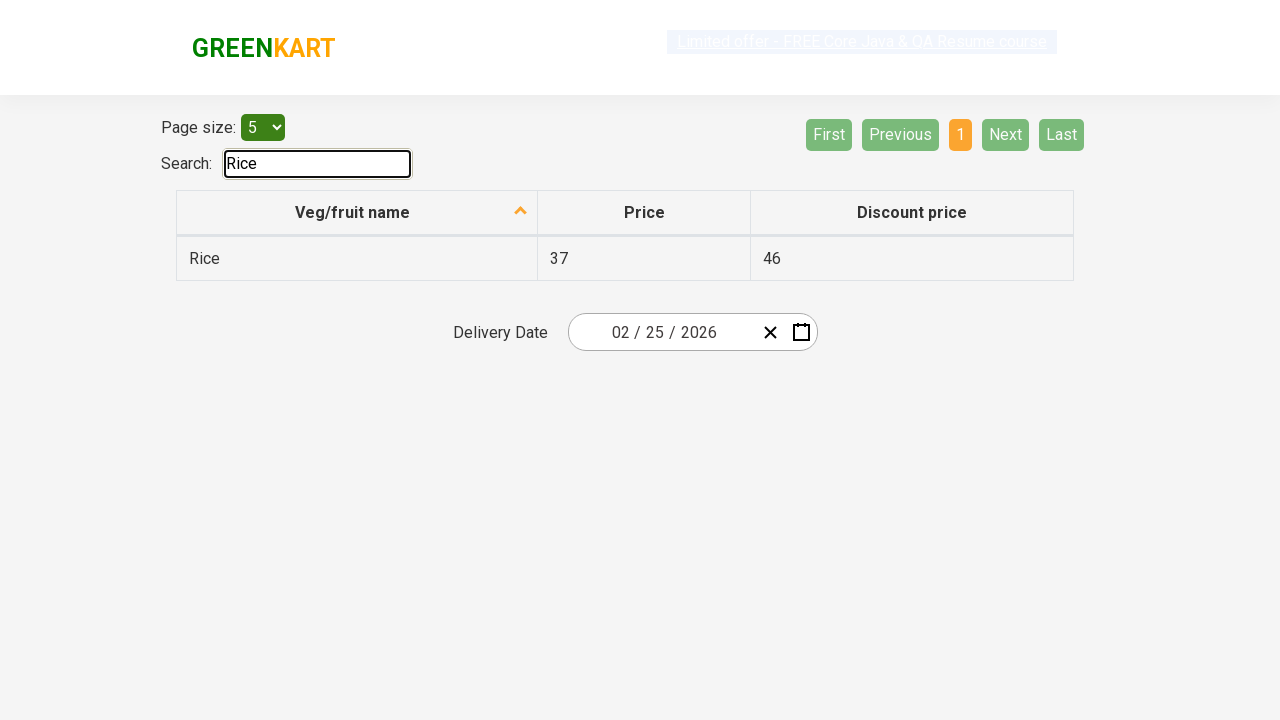

Verified filtered item contains 'Rice': Rice
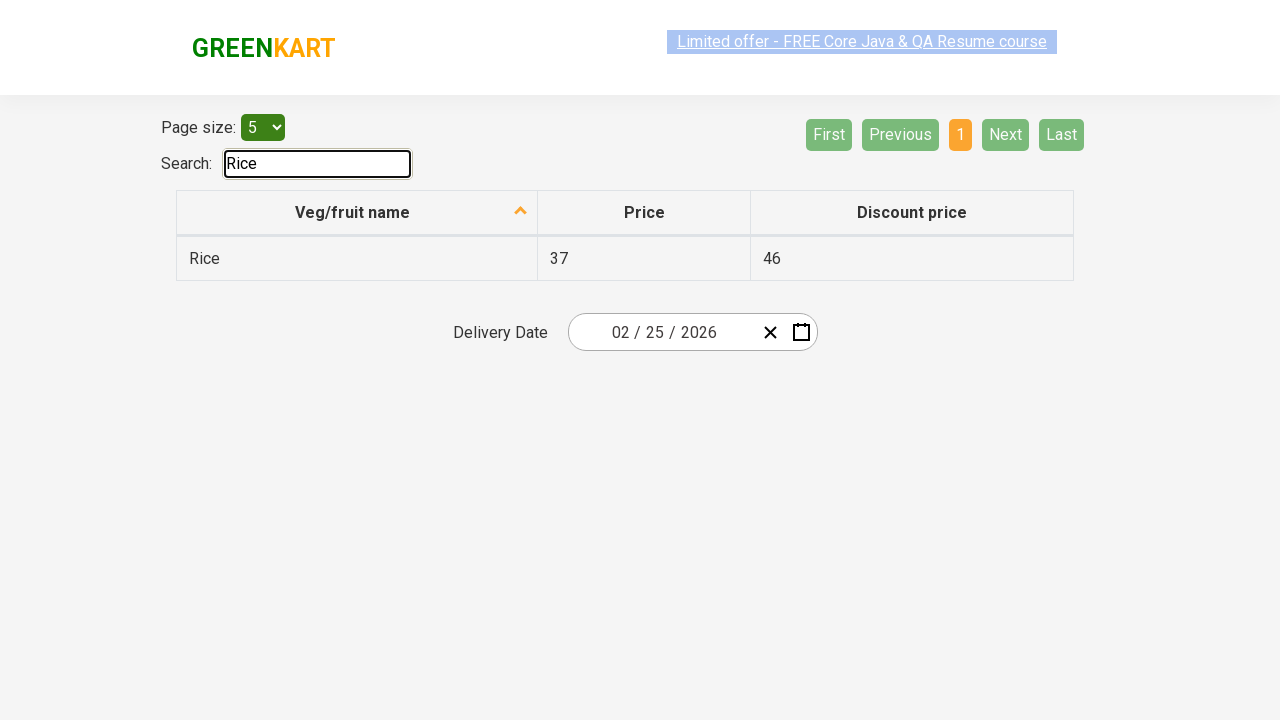

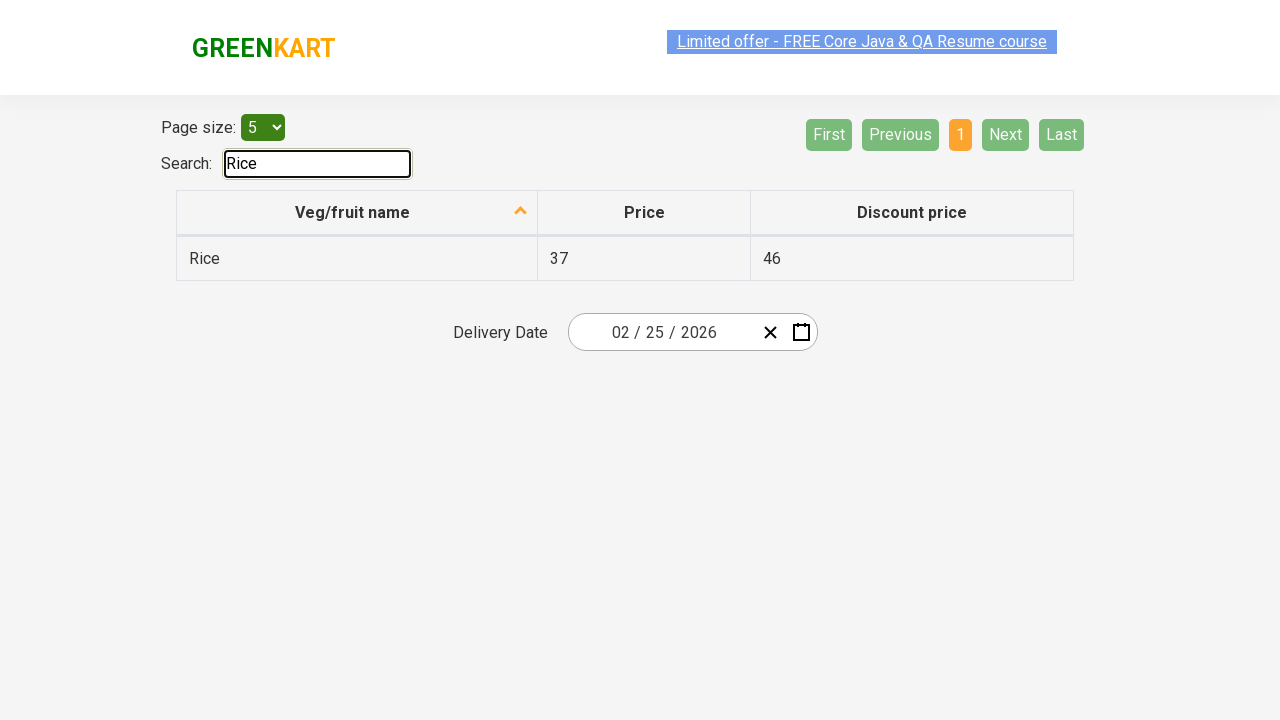